Navigates to a test automation practice website and scrolls down the page by 500 pixels

Starting URL: https://testautomationpractice.blogspot.com/

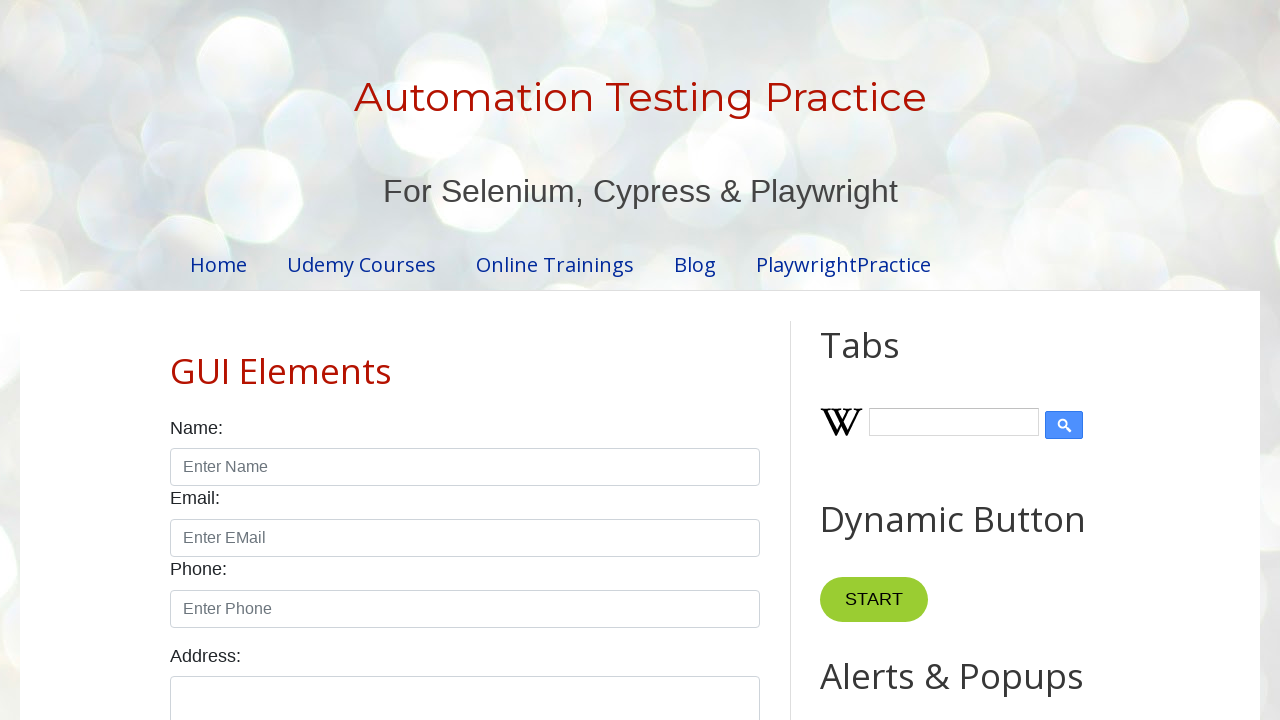

Navigated to test automation practice website
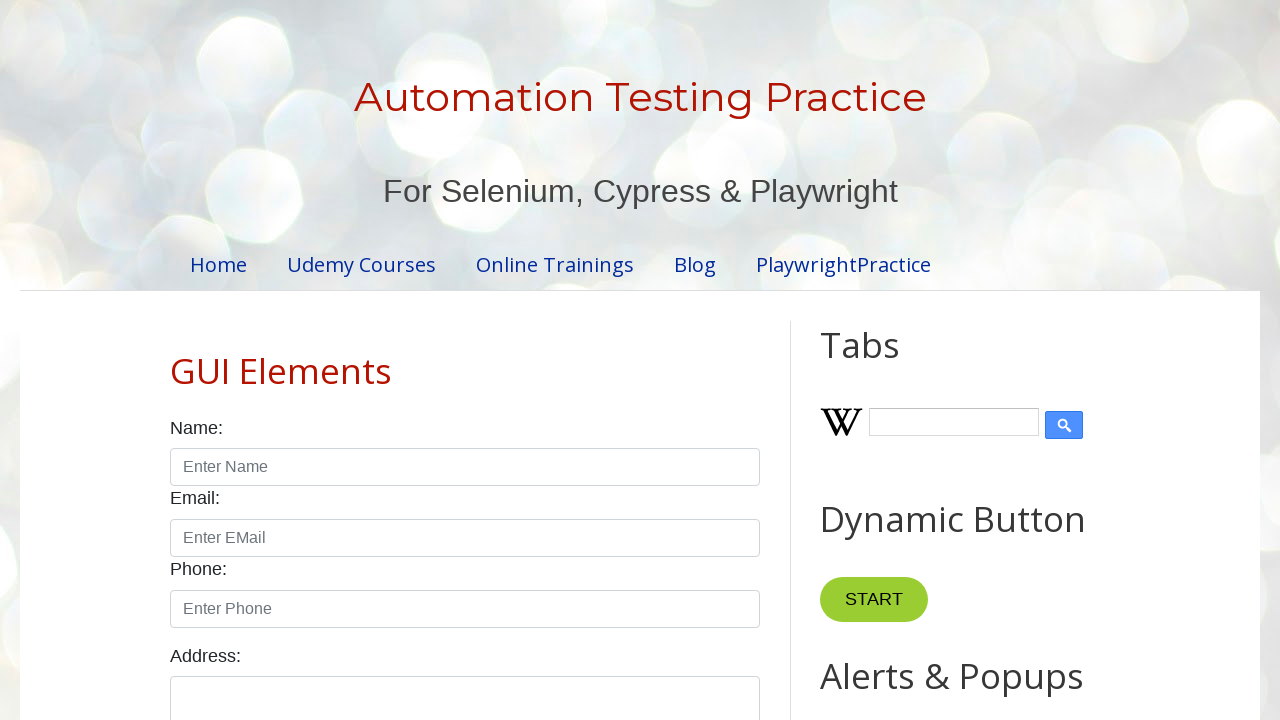

Scrolled down the page by 500 pixels
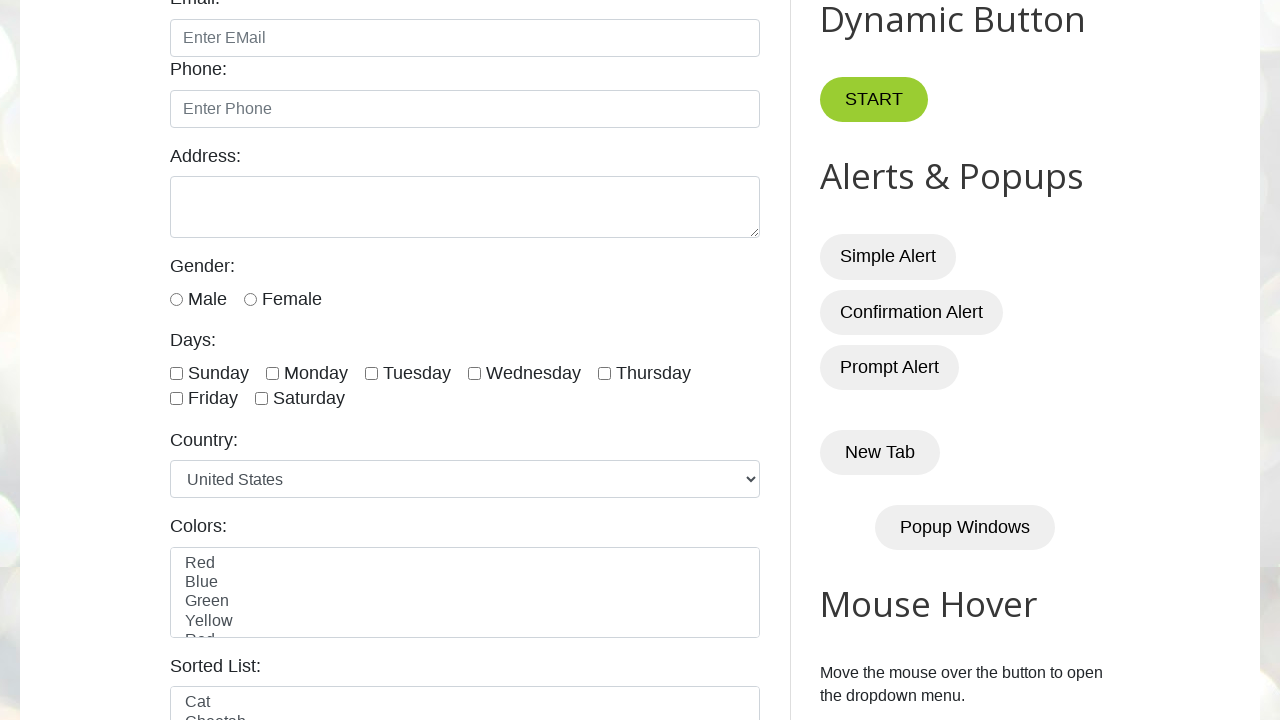

Retrieved current scroll position: 500 pixels
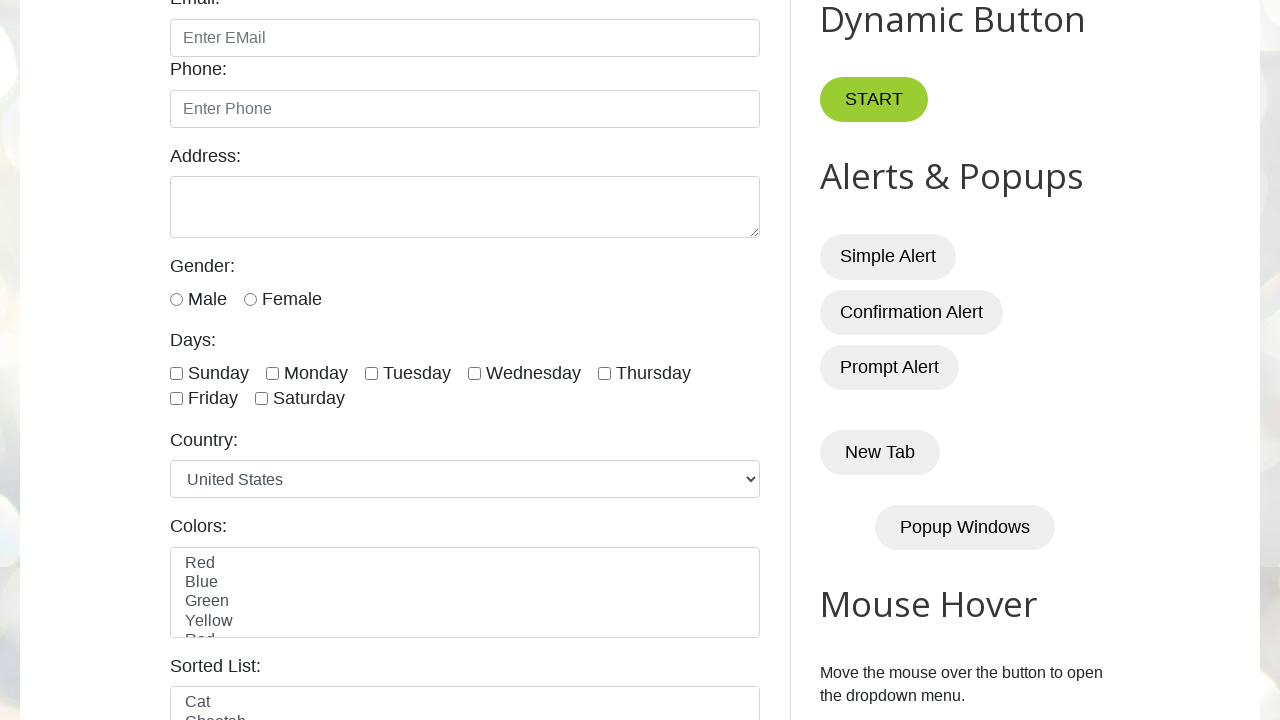

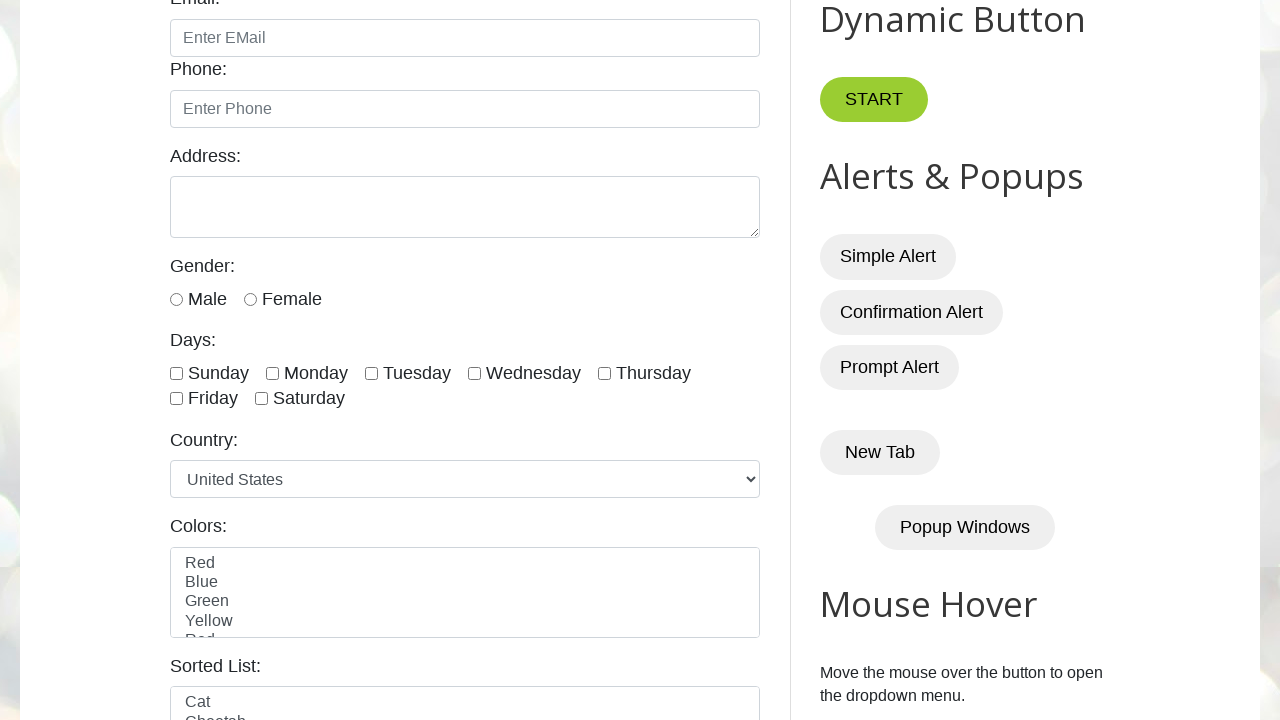